Tests drag and drop functionality on jQuery UI demo page by dragging an element and dropping it onto a target area within an iframe

Starting URL: https://jqueryui.com/droppable/

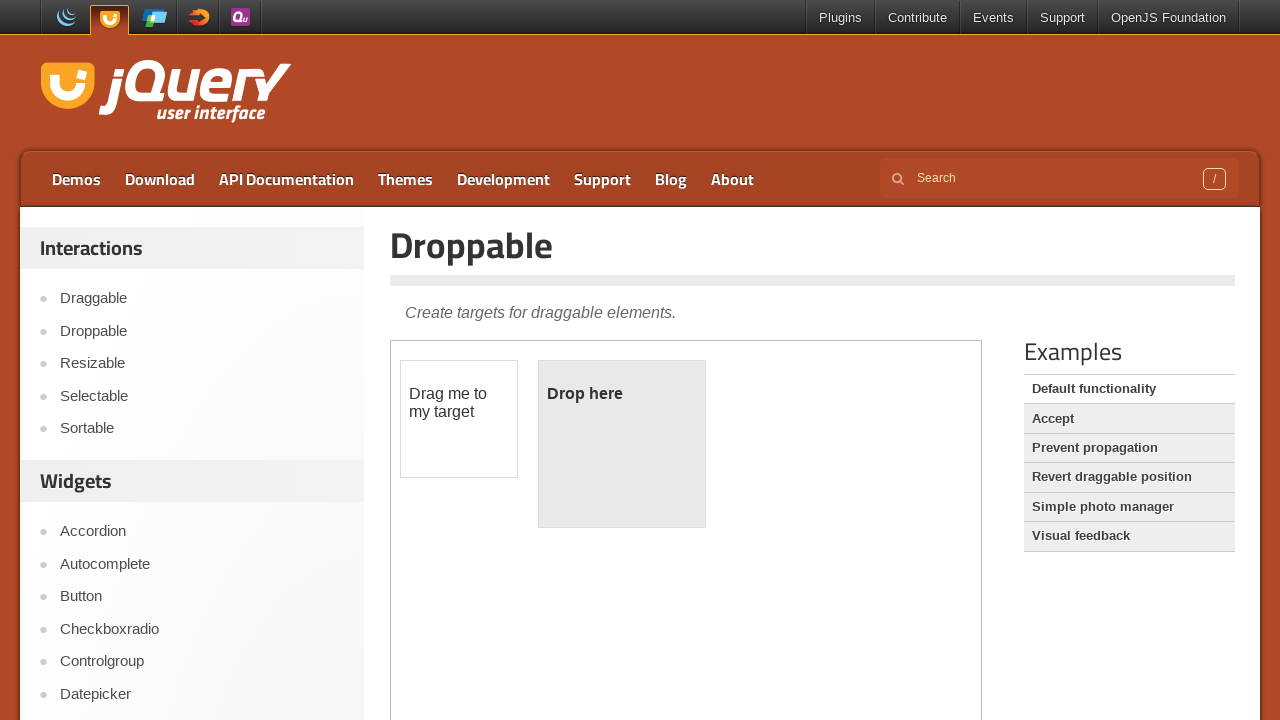

Navigated to jQuery UI droppable demo page
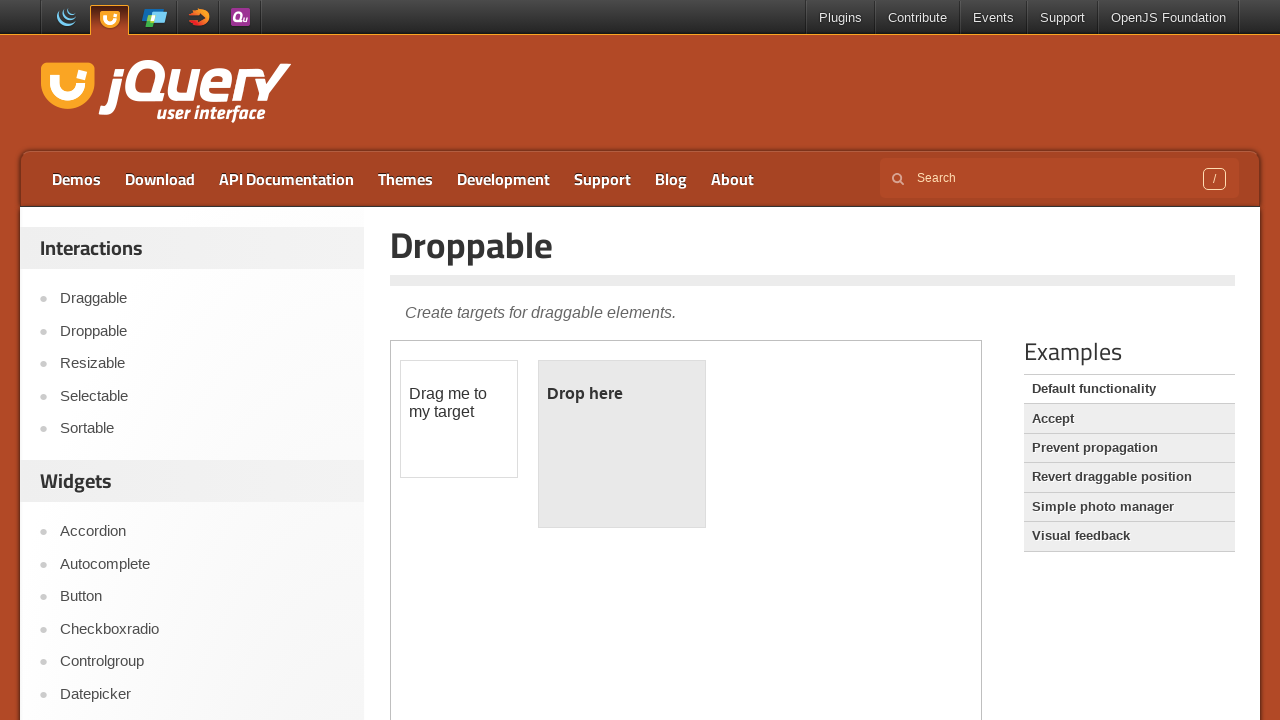

Located the demo-frame iframe
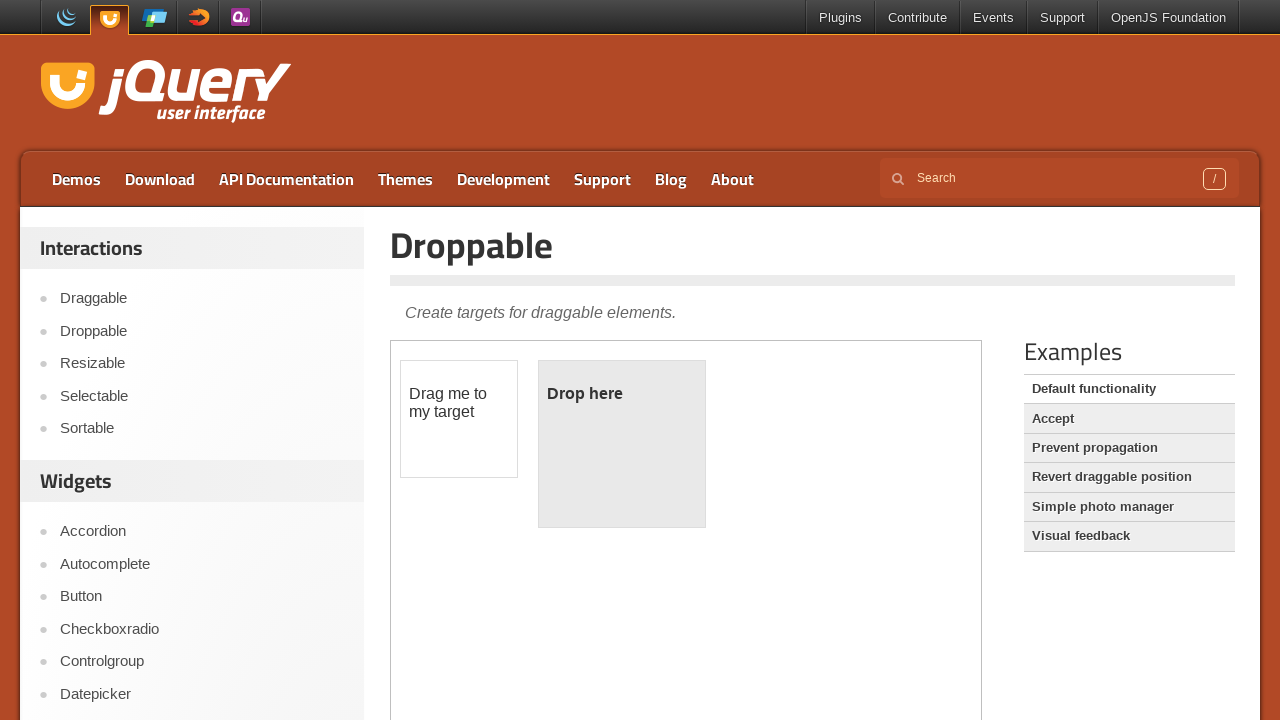

Located the draggable element within iframe
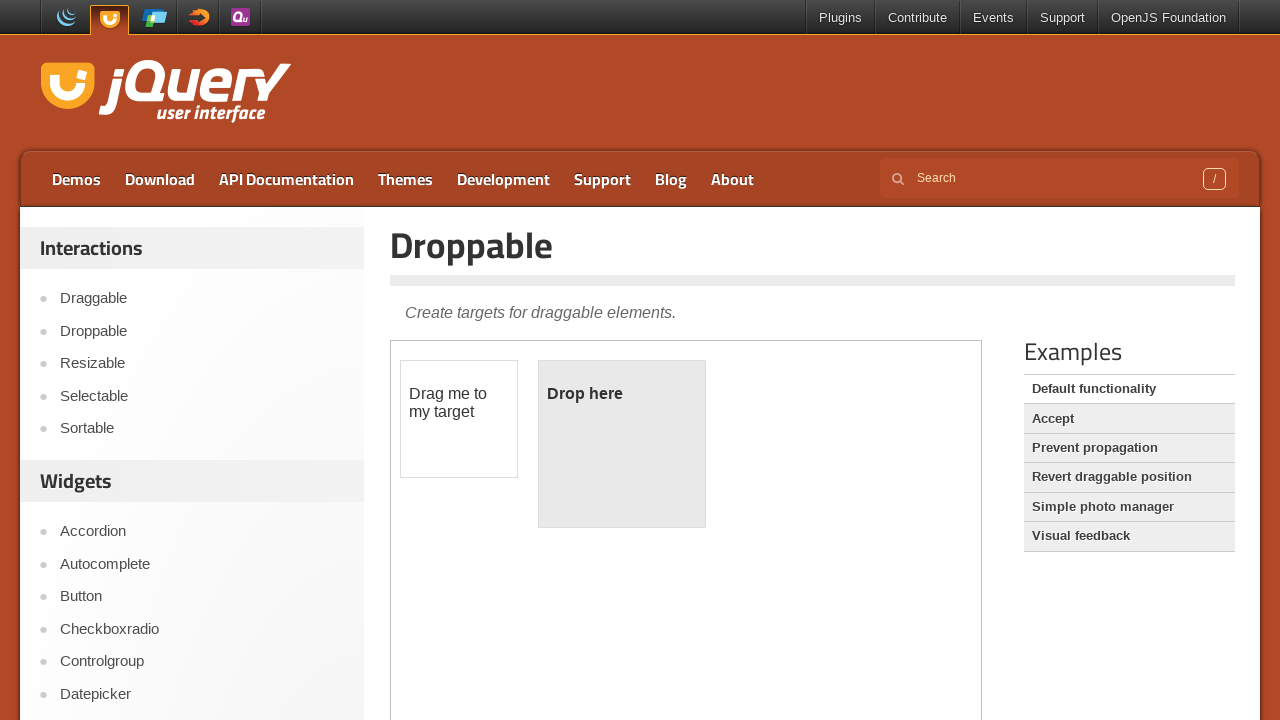

Located the droppable target element within iframe
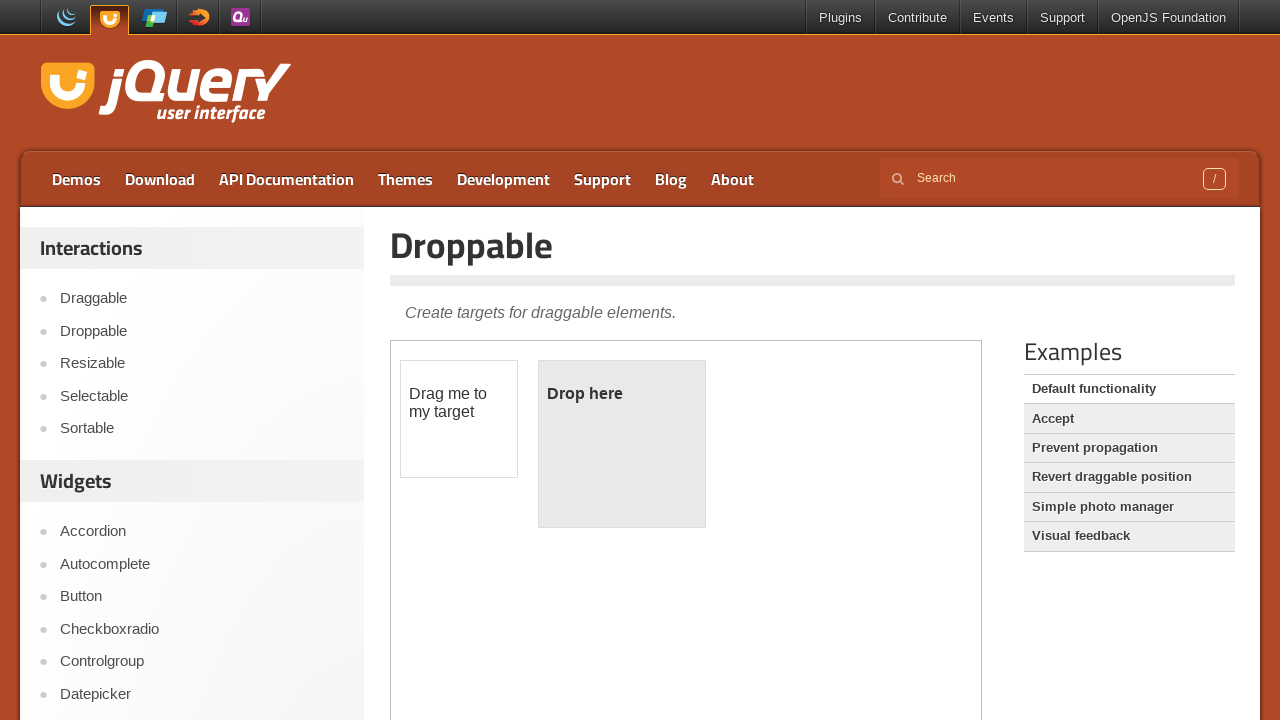

Dragged draggable element onto droppable target area at (622, 444)
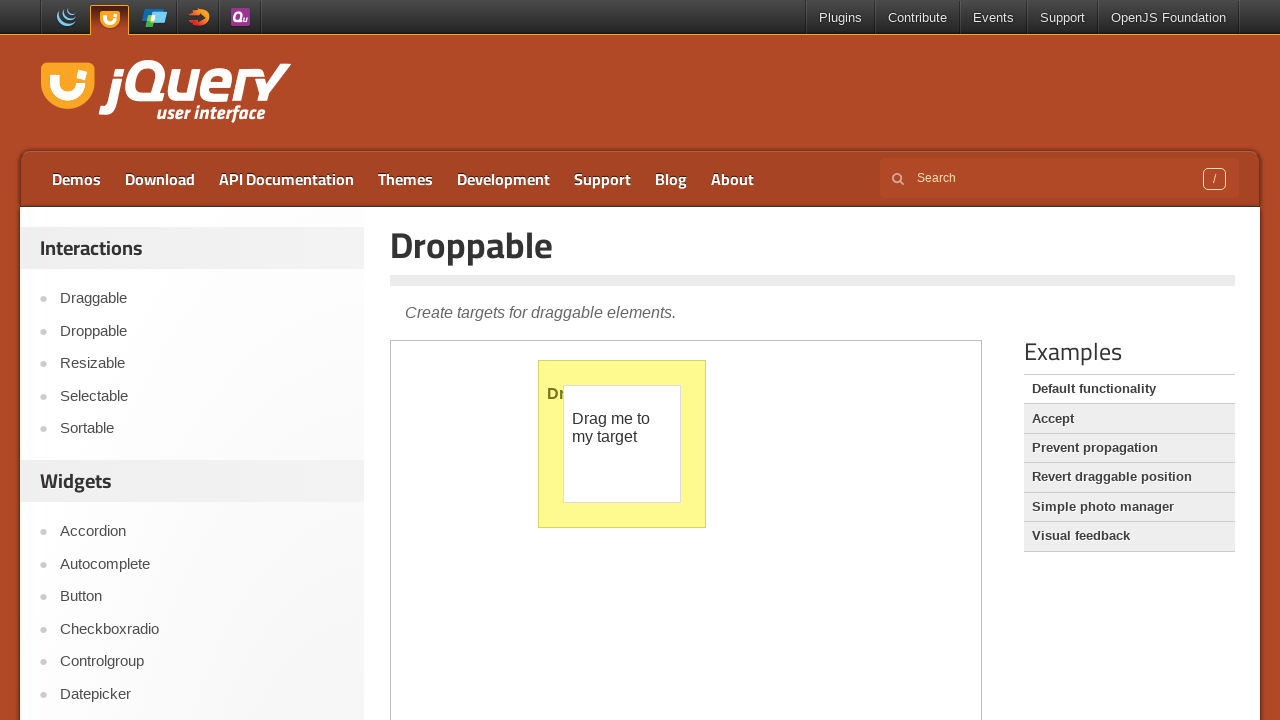

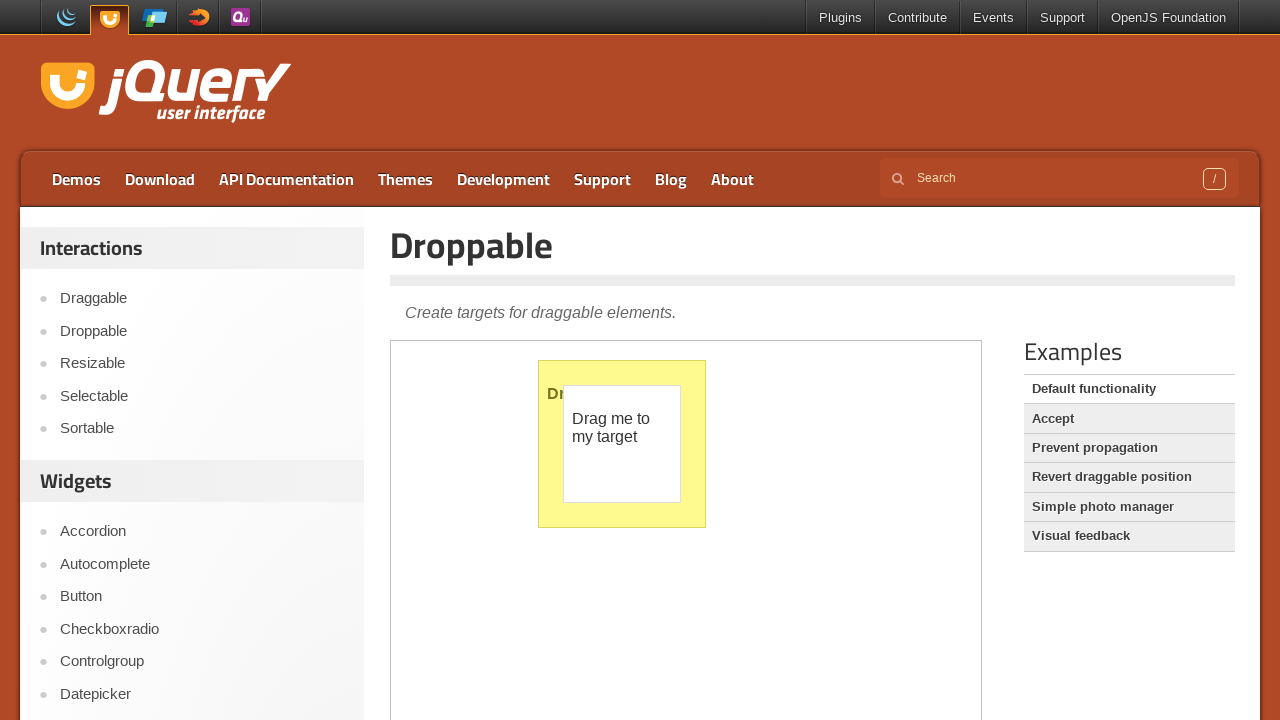